Exercises all dropdown select elements on the page by selecting each option to verify they are all selectable.

Starting URL: https://cac-tat.s3.eu-central-1.amazonaws.com/index.html

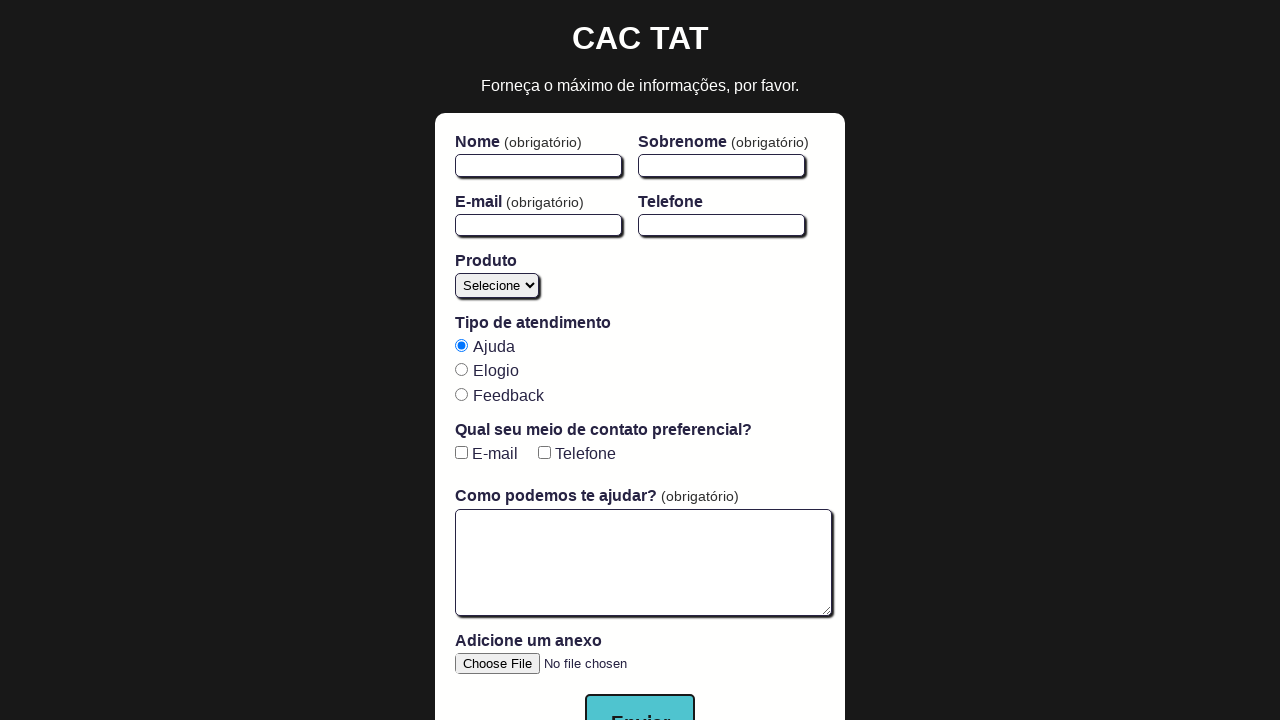

Navigated to dropdown exercise page
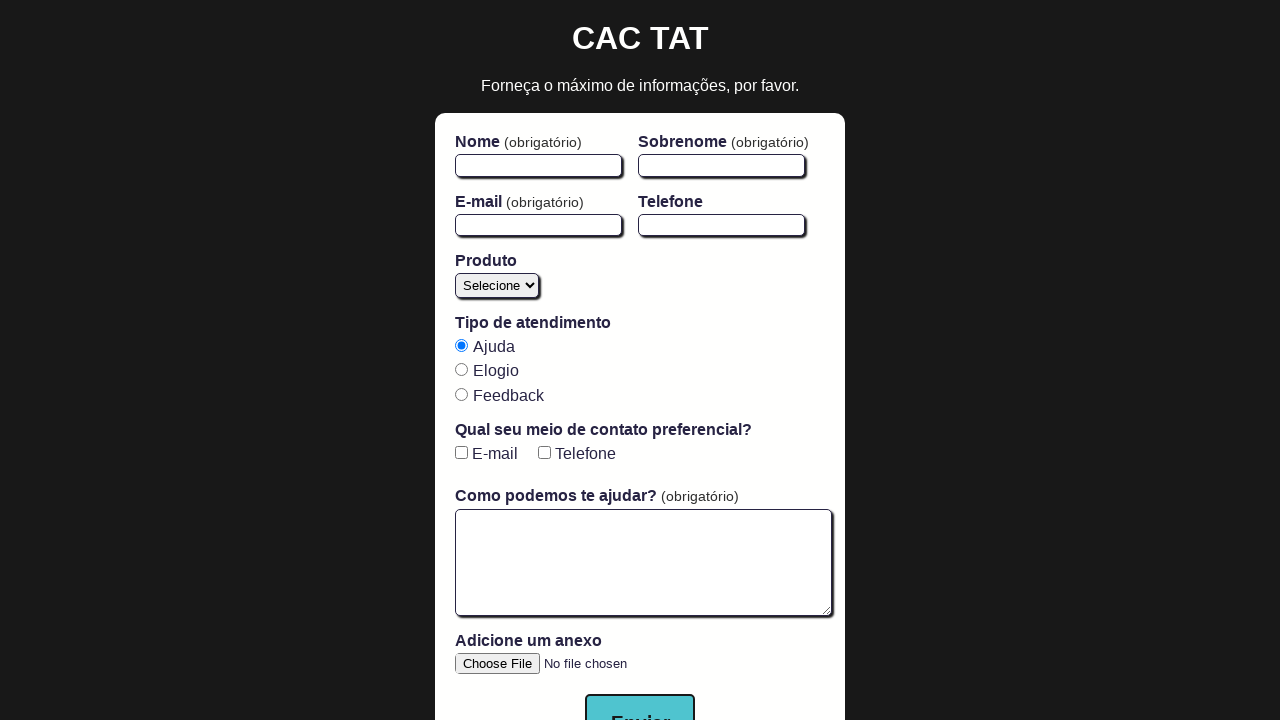

Found 1 select dropdown(s) on the page
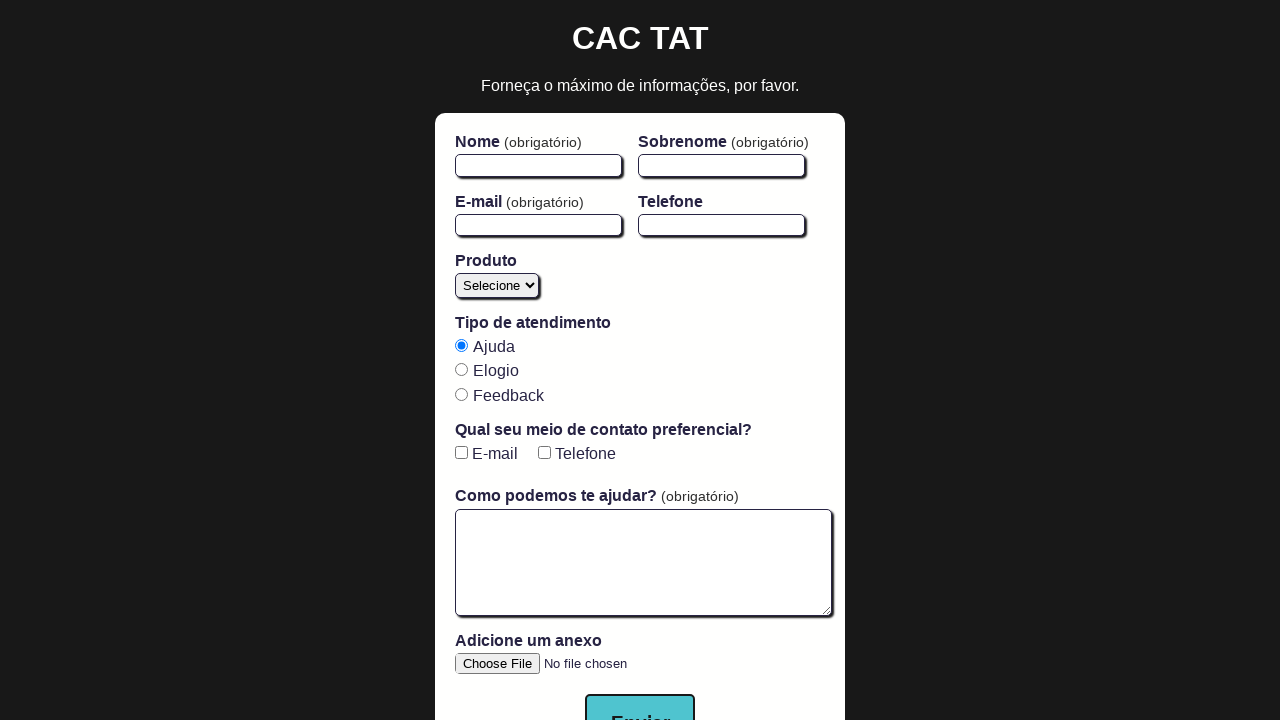

Found 5 option(s) in current dropdown
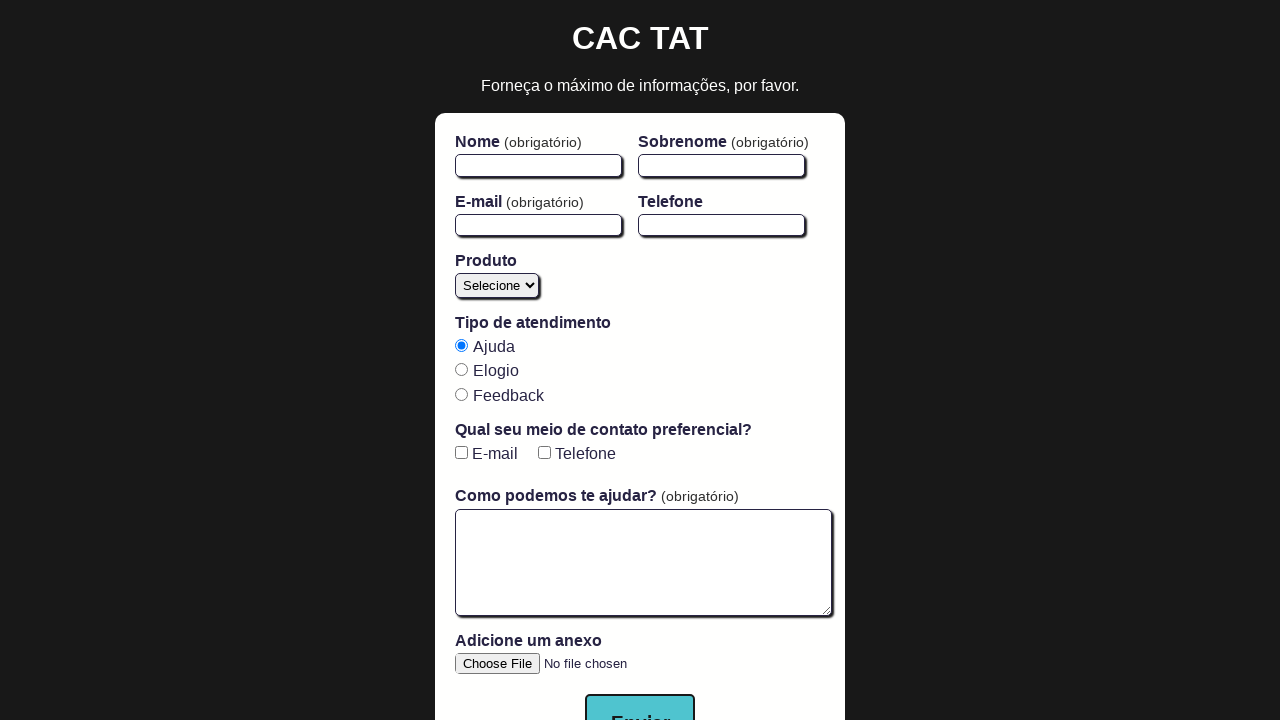

Selected option at index 0
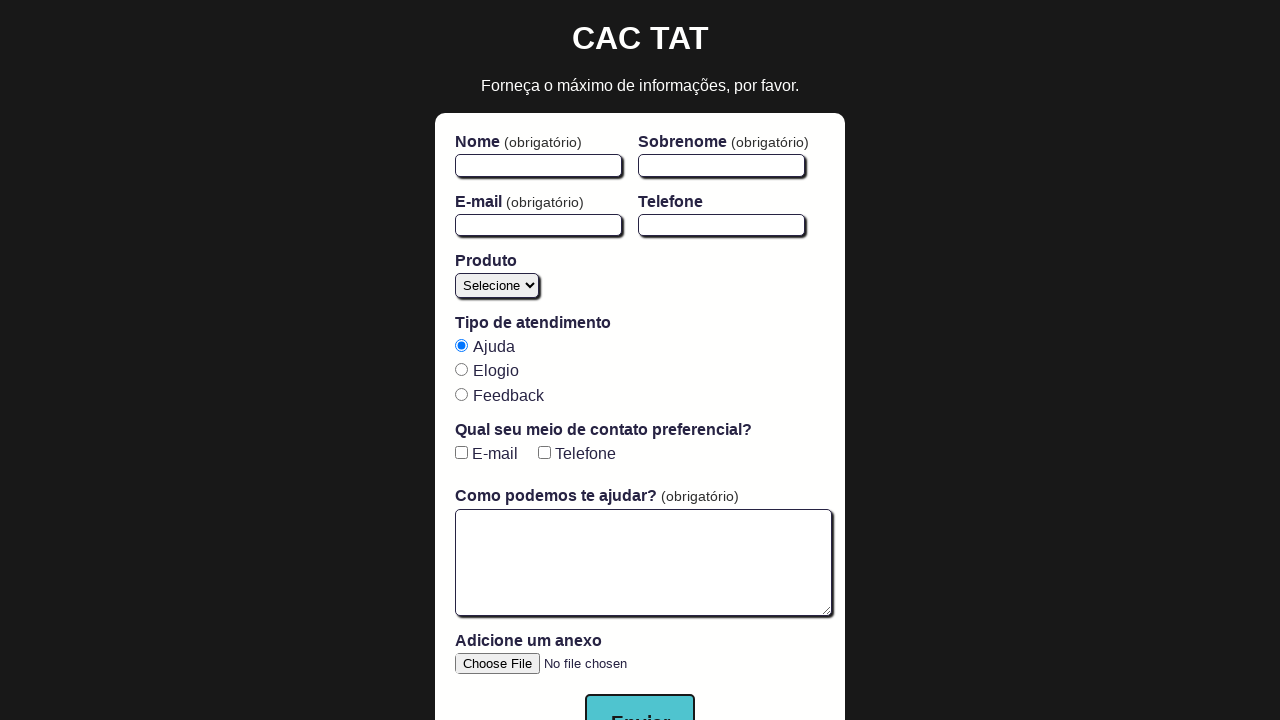

Verified option at index 0 is selectable (selectedIndex >= 0)
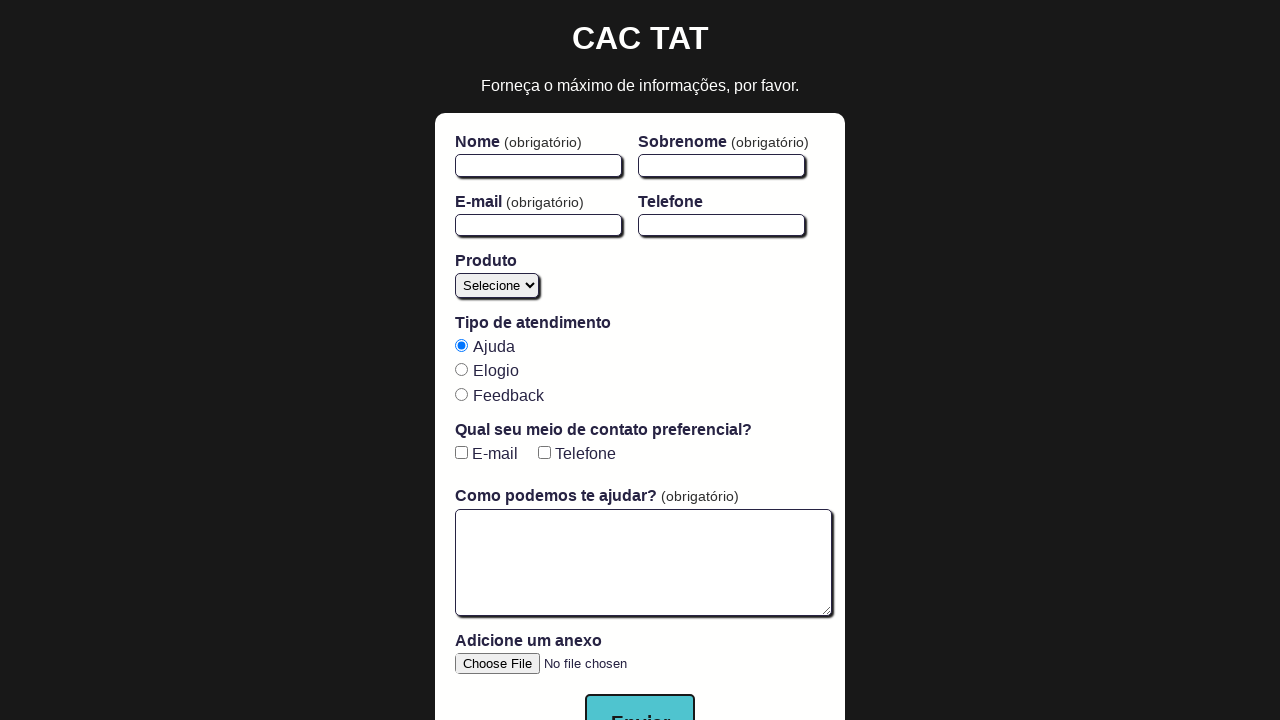

Assertion passed: option at index 0 is selectable
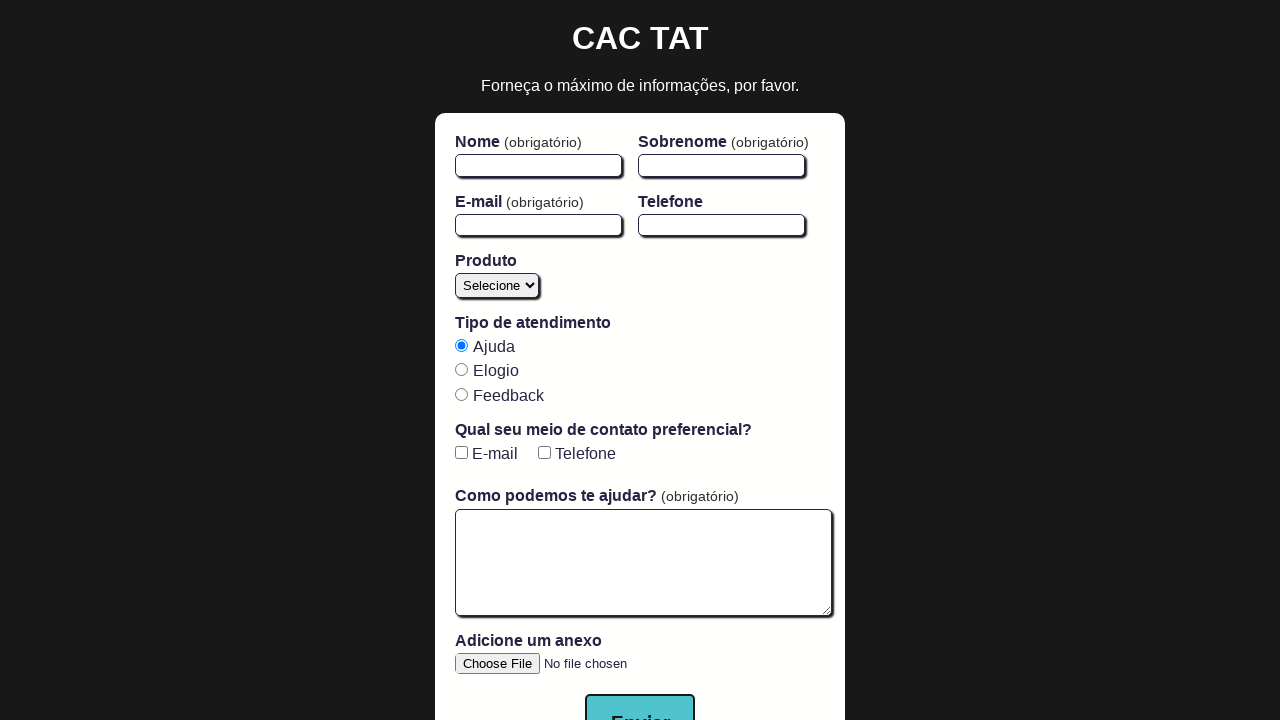

Selected option at index 1
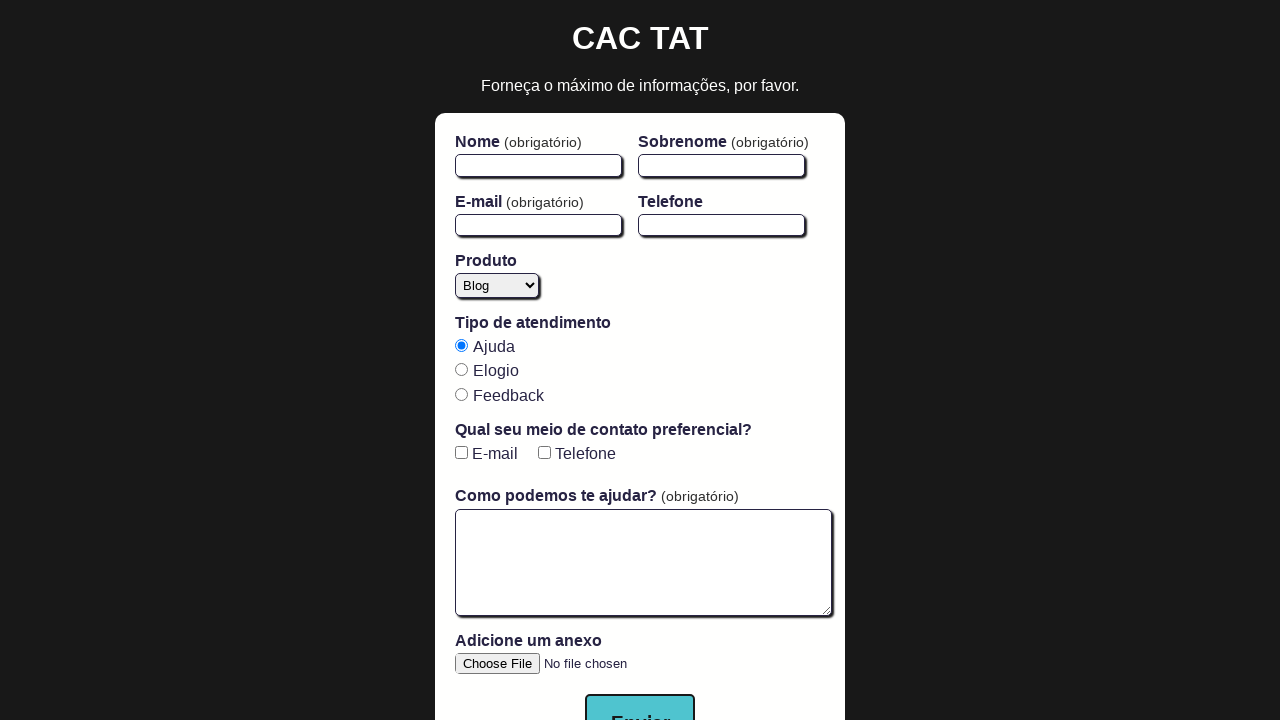

Verified option at index 1 is selectable (selectedIndex >= 0)
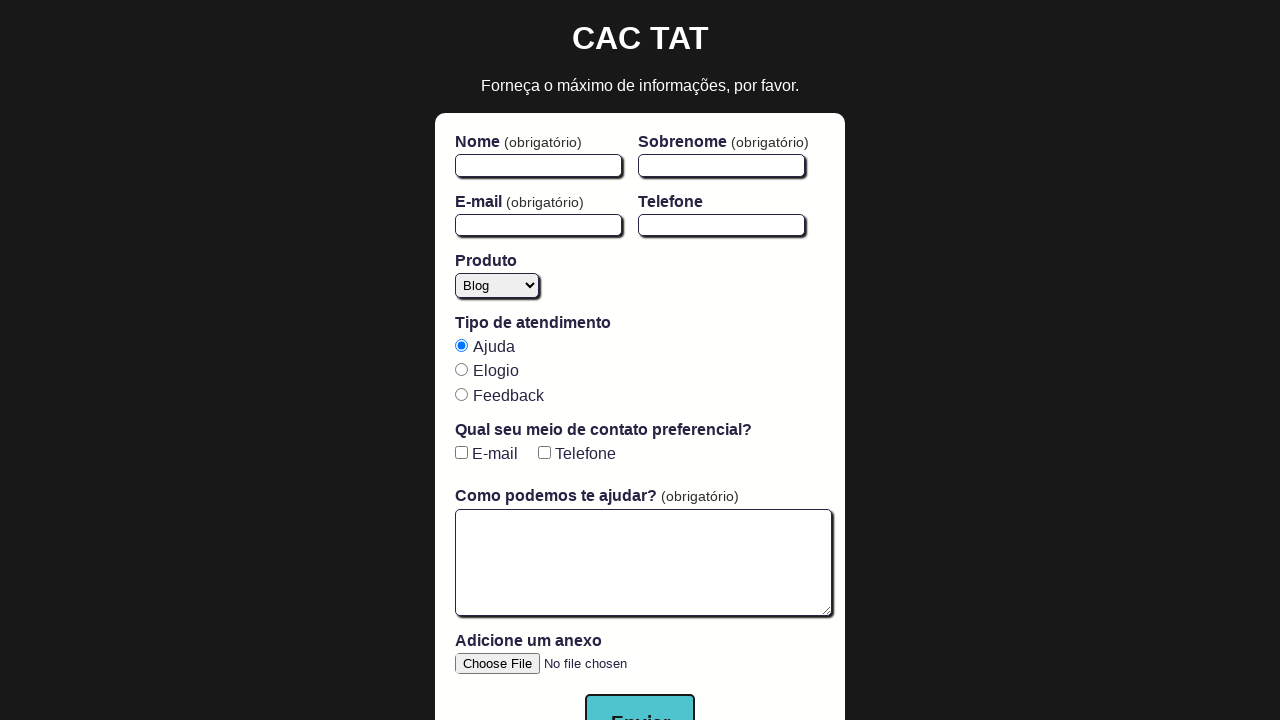

Assertion passed: option at index 1 is selectable
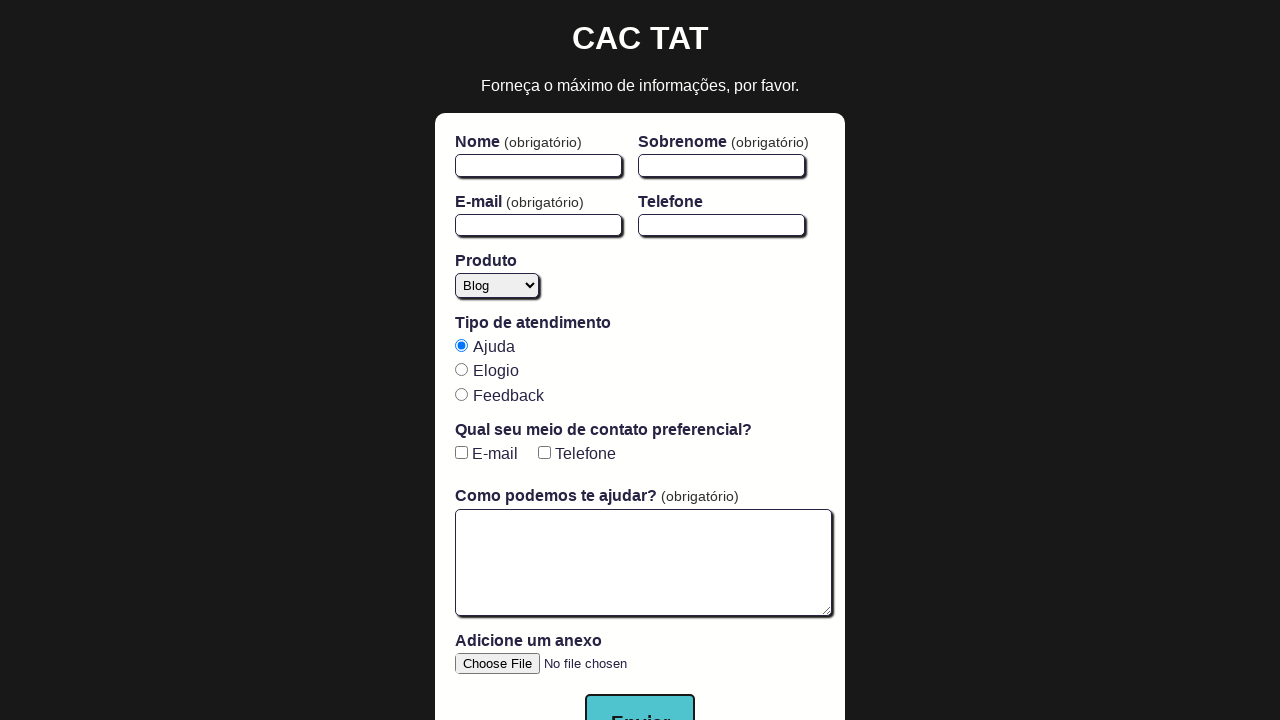

Selected option at index 2
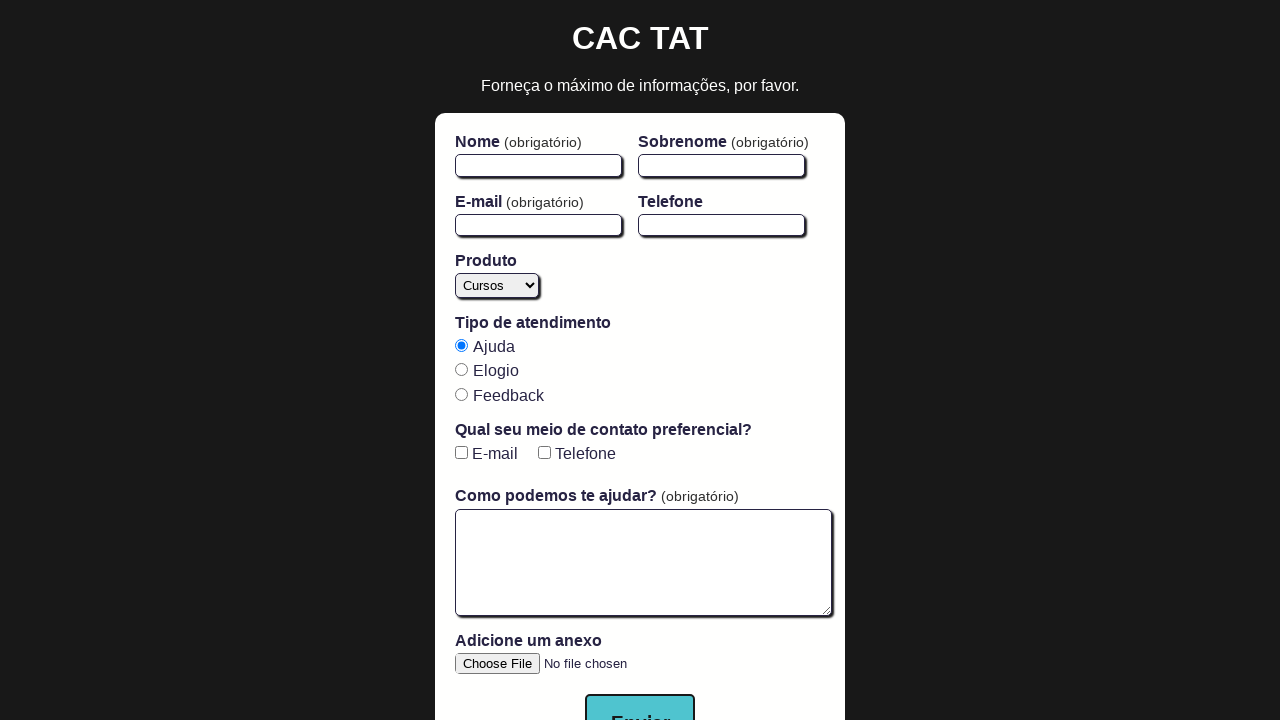

Verified option at index 2 is selectable (selectedIndex >= 0)
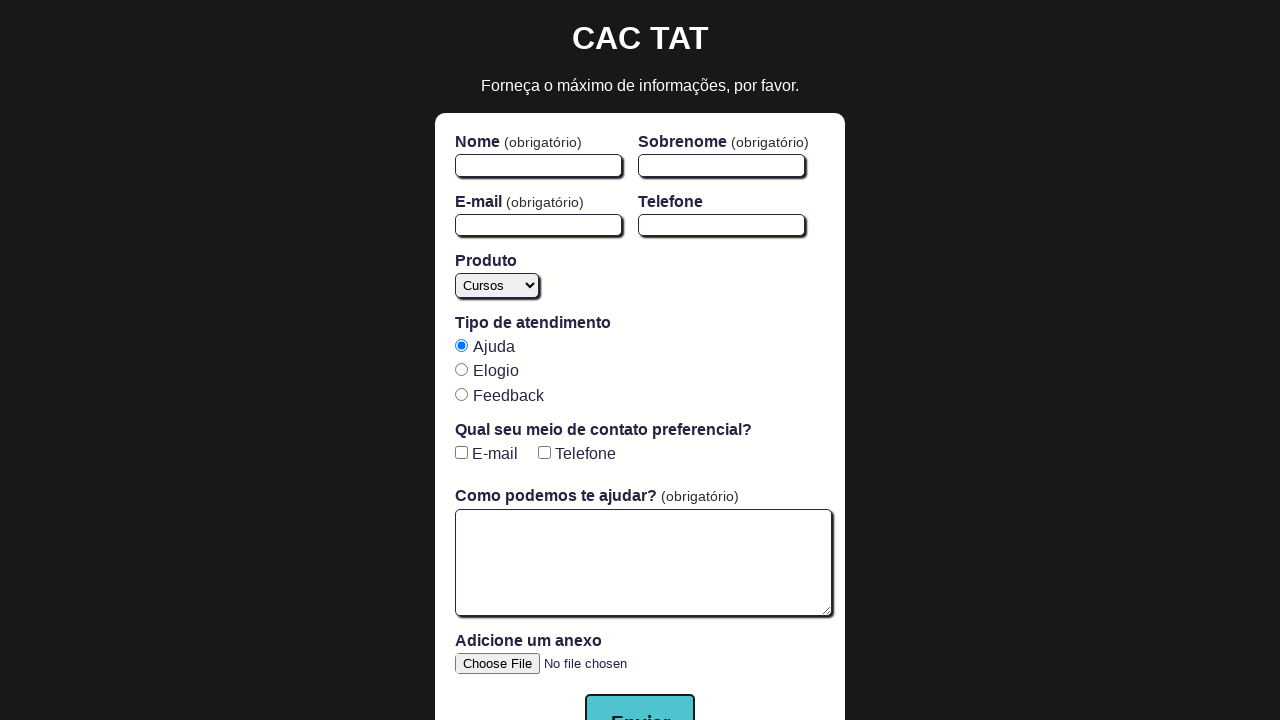

Assertion passed: option at index 2 is selectable
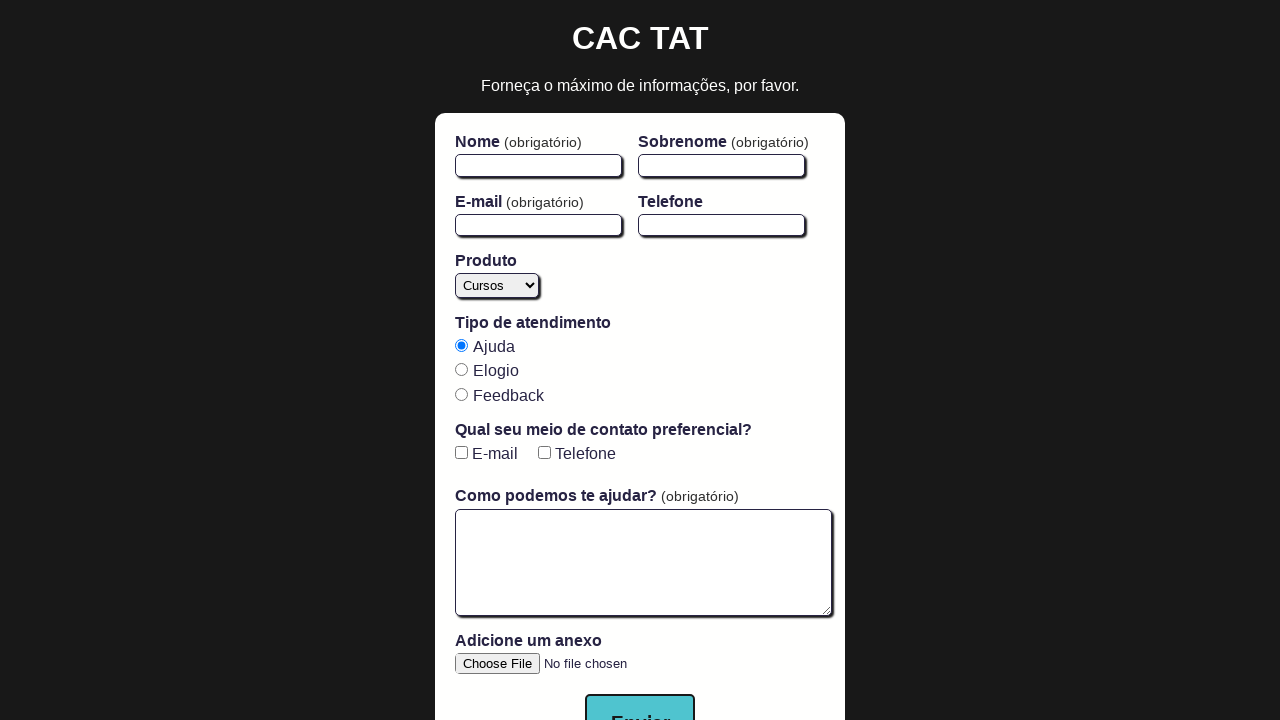

Selected option at index 3
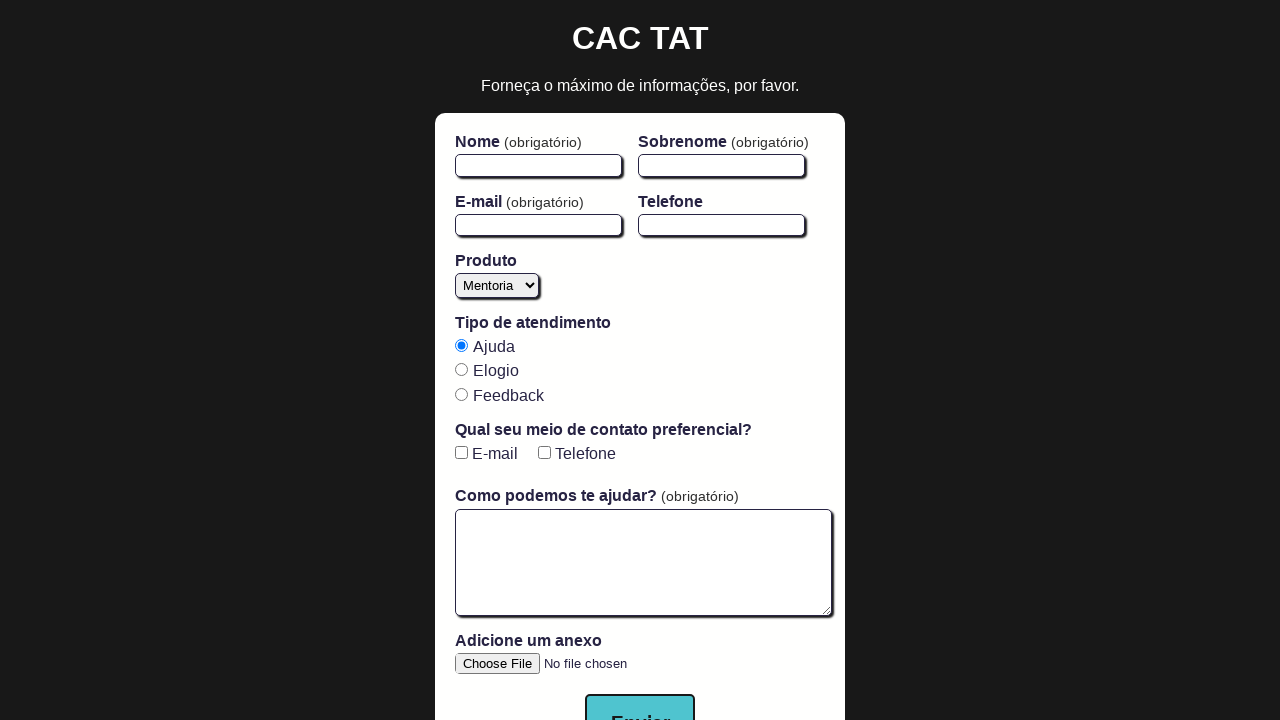

Verified option at index 3 is selectable (selectedIndex >= 0)
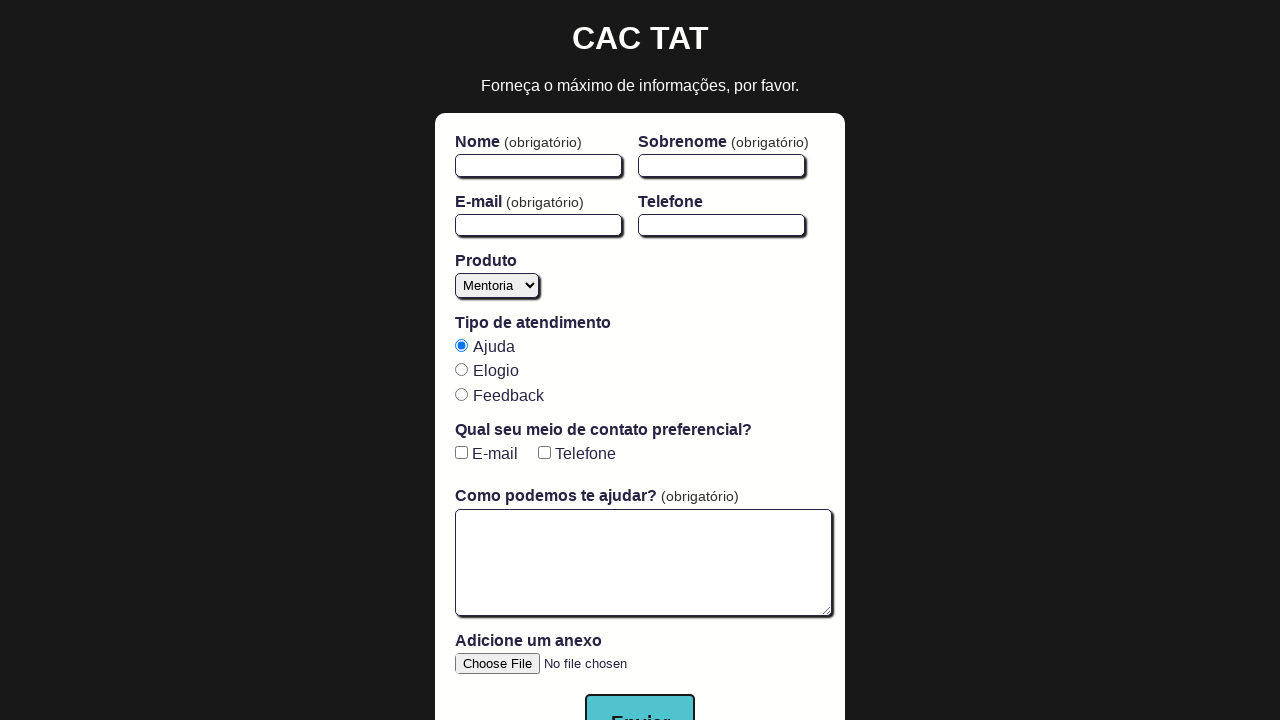

Assertion passed: option at index 3 is selectable
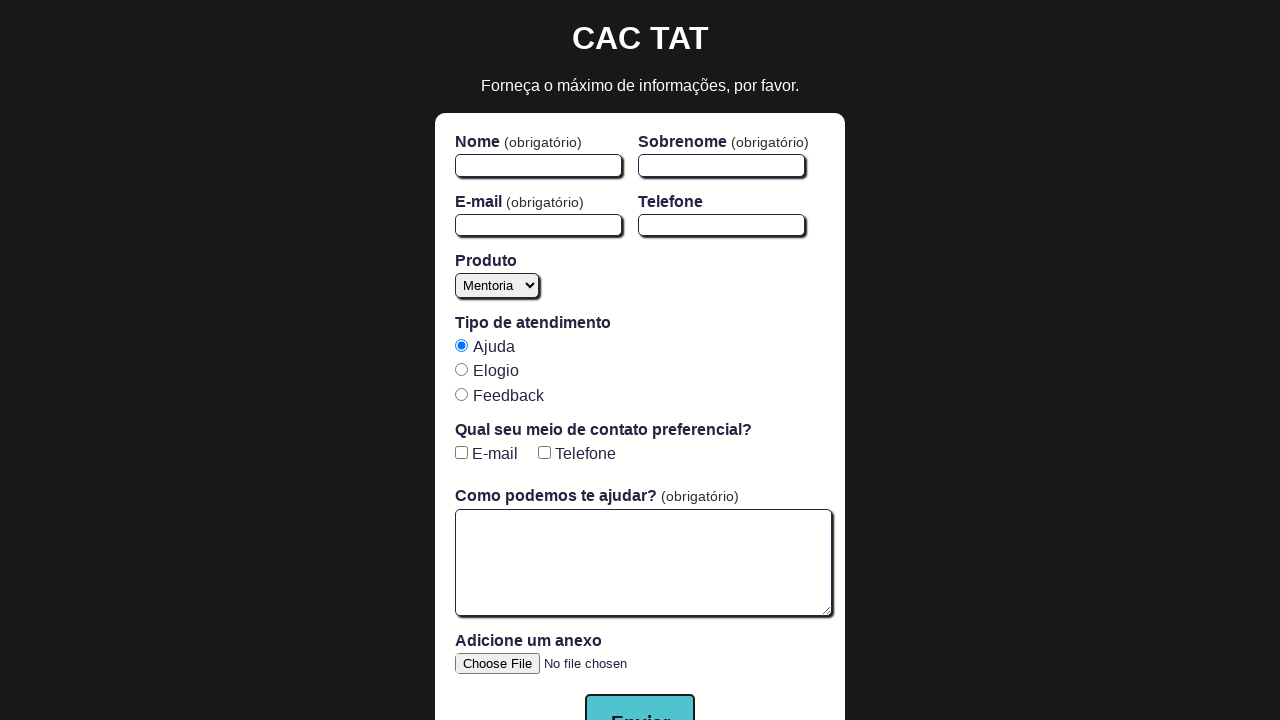

Selected option at index 4
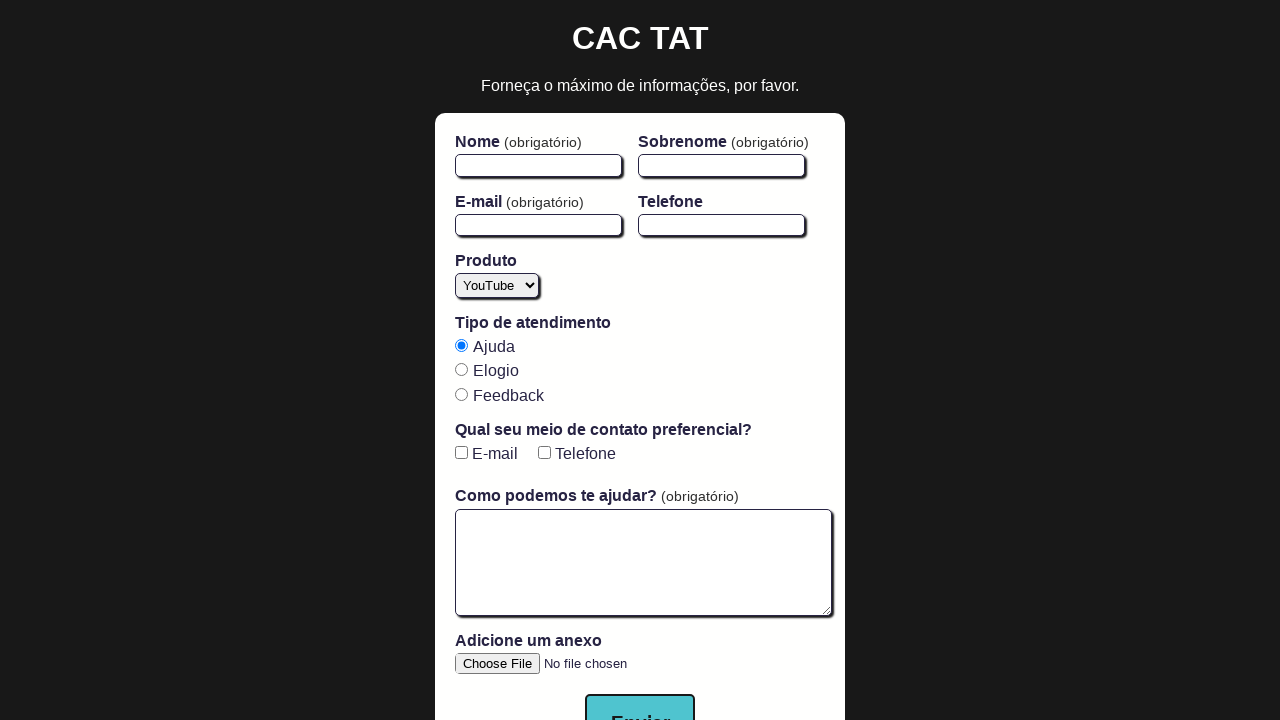

Verified option at index 4 is selectable (selectedIndex >= 0)
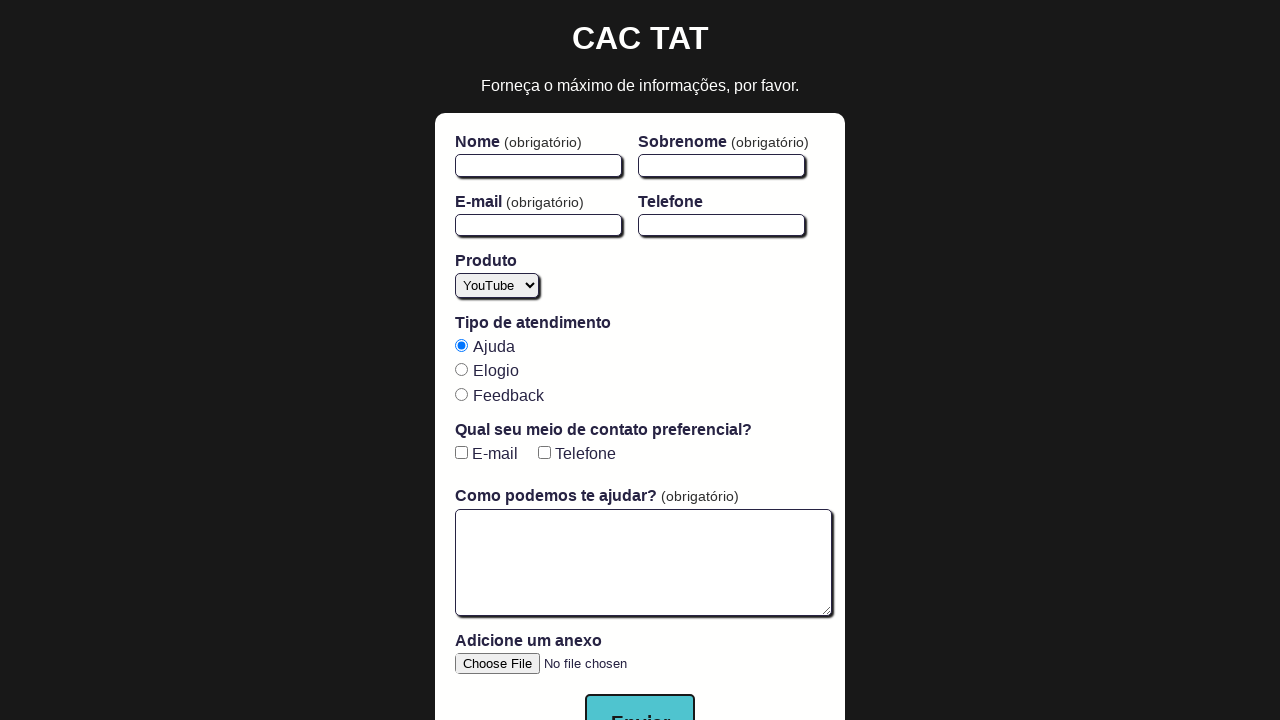

Assertion passed: option at index 4 is selectable
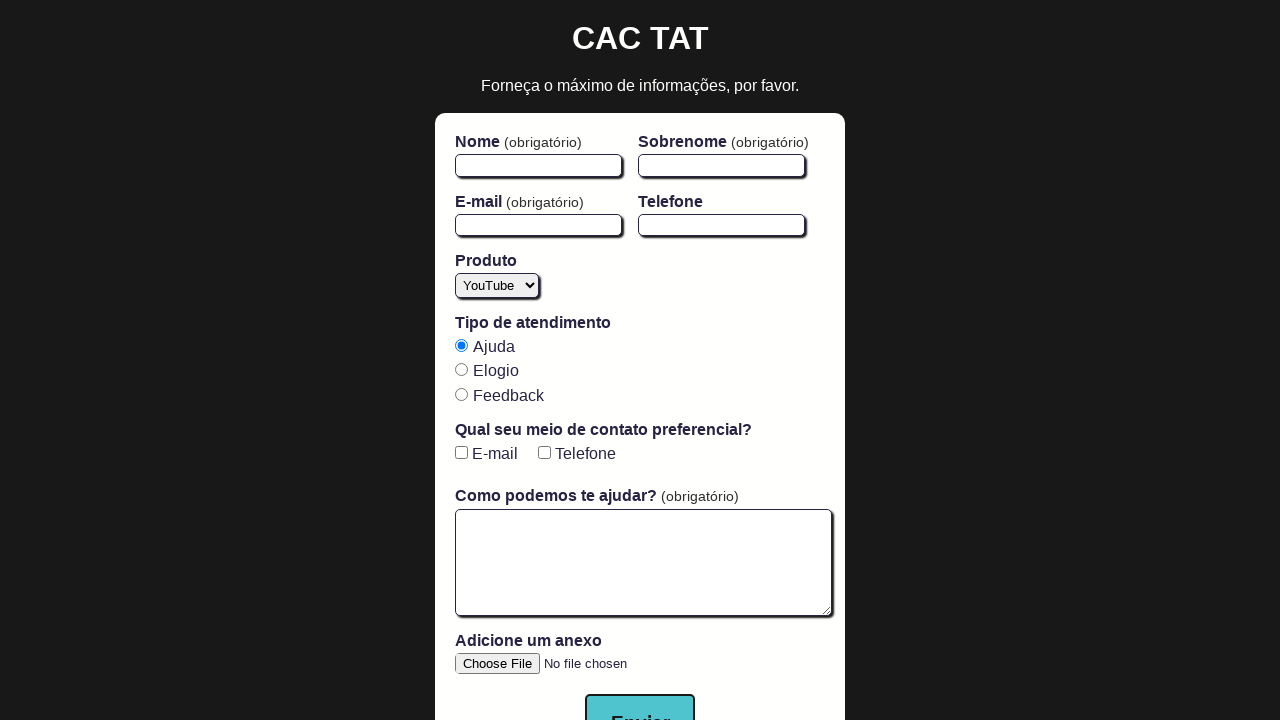

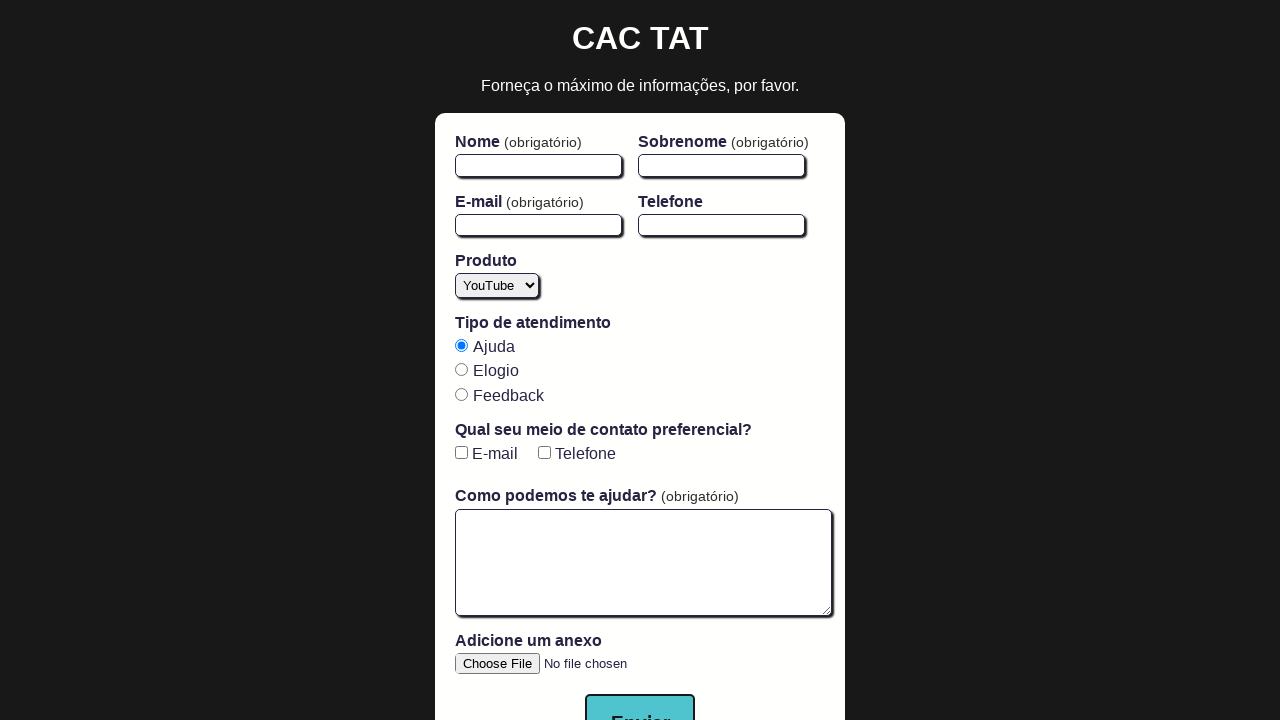